Tests the Text Box form by filling in name, email, current address, and permanent address fields, then submitting the form.

Starting URL: https://demoqa.com/

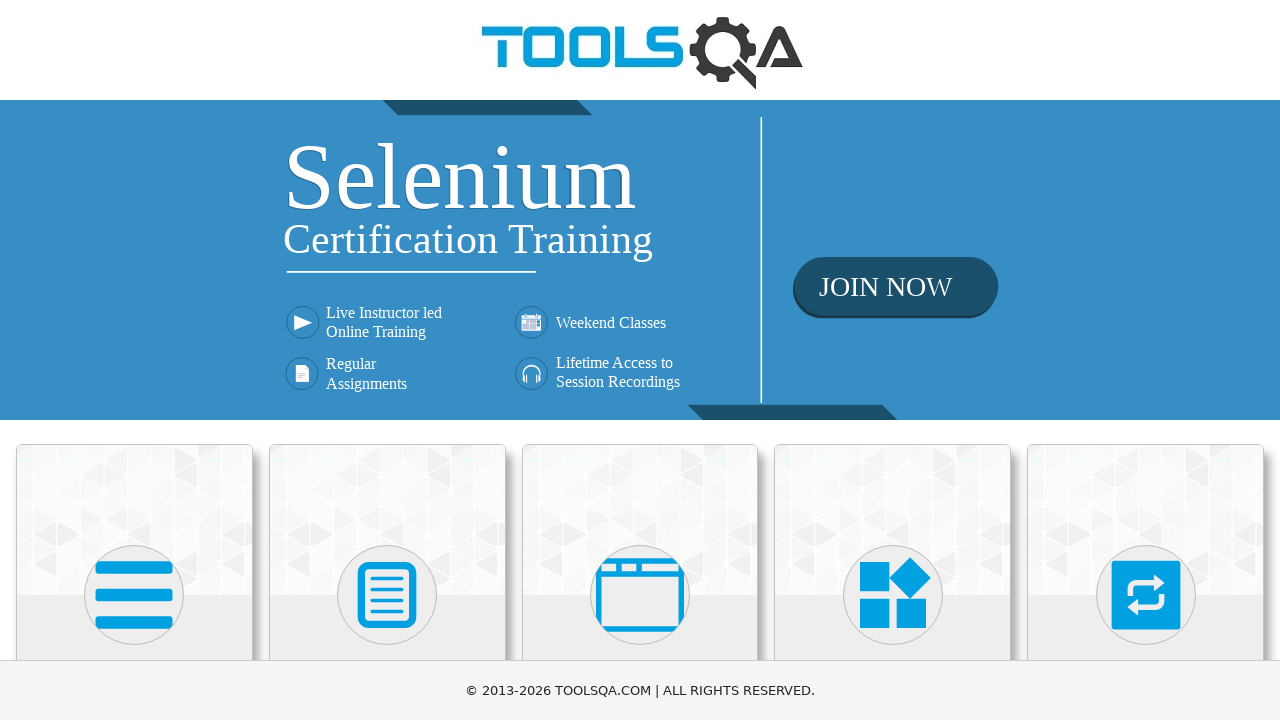

Clicked on Elements category (first path element) at (134, 595) on path >> nth=0
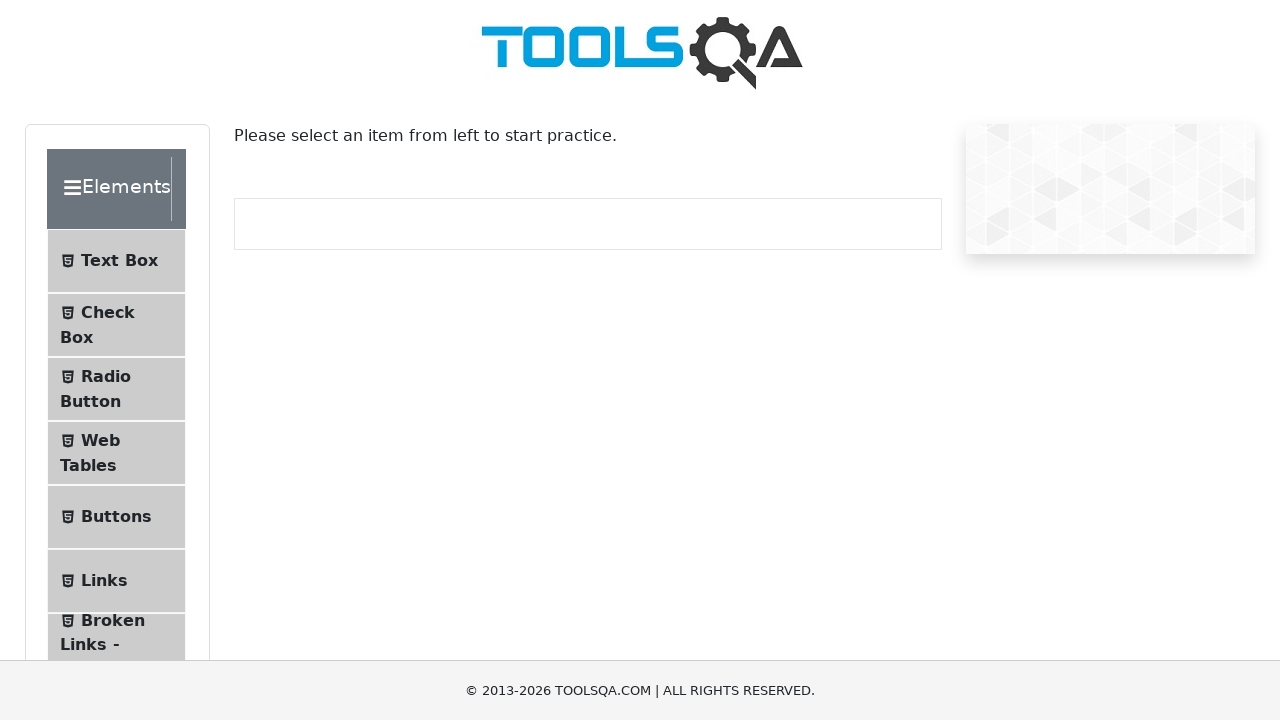

Page load state completed
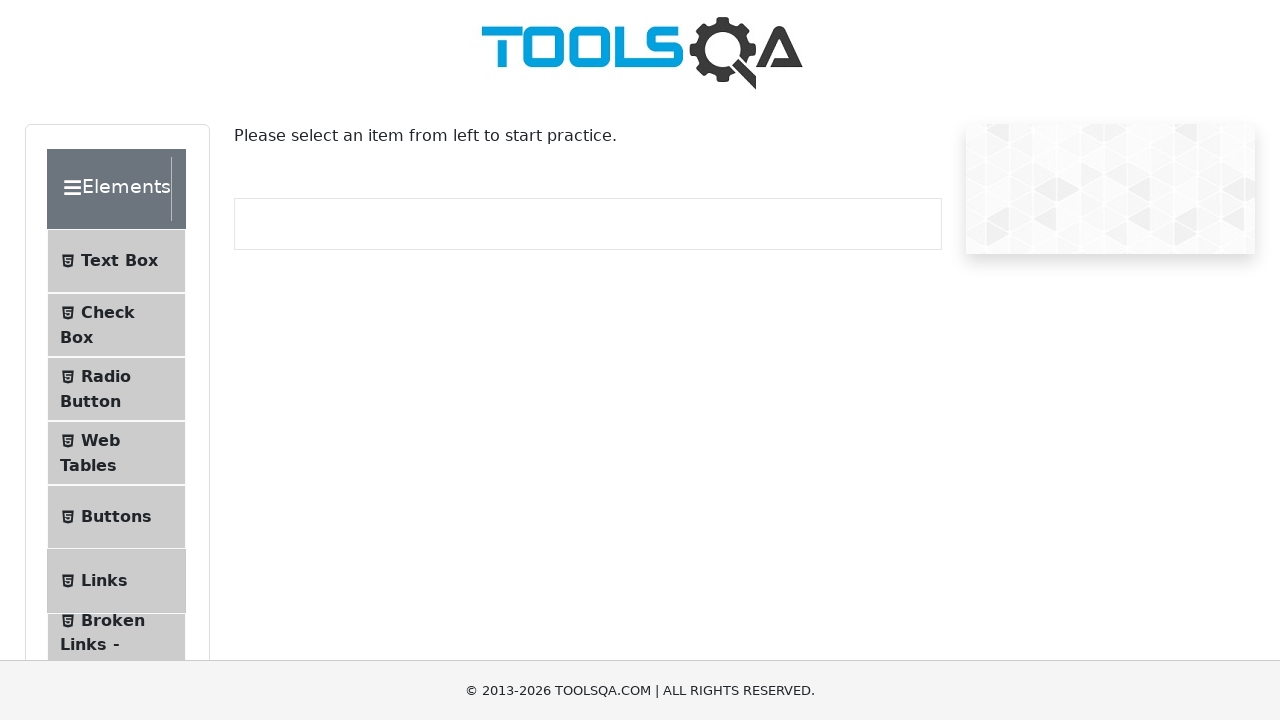

Clicked on Text Box menu item at (116, 261) on li >> internal:has-text="Text Box"i
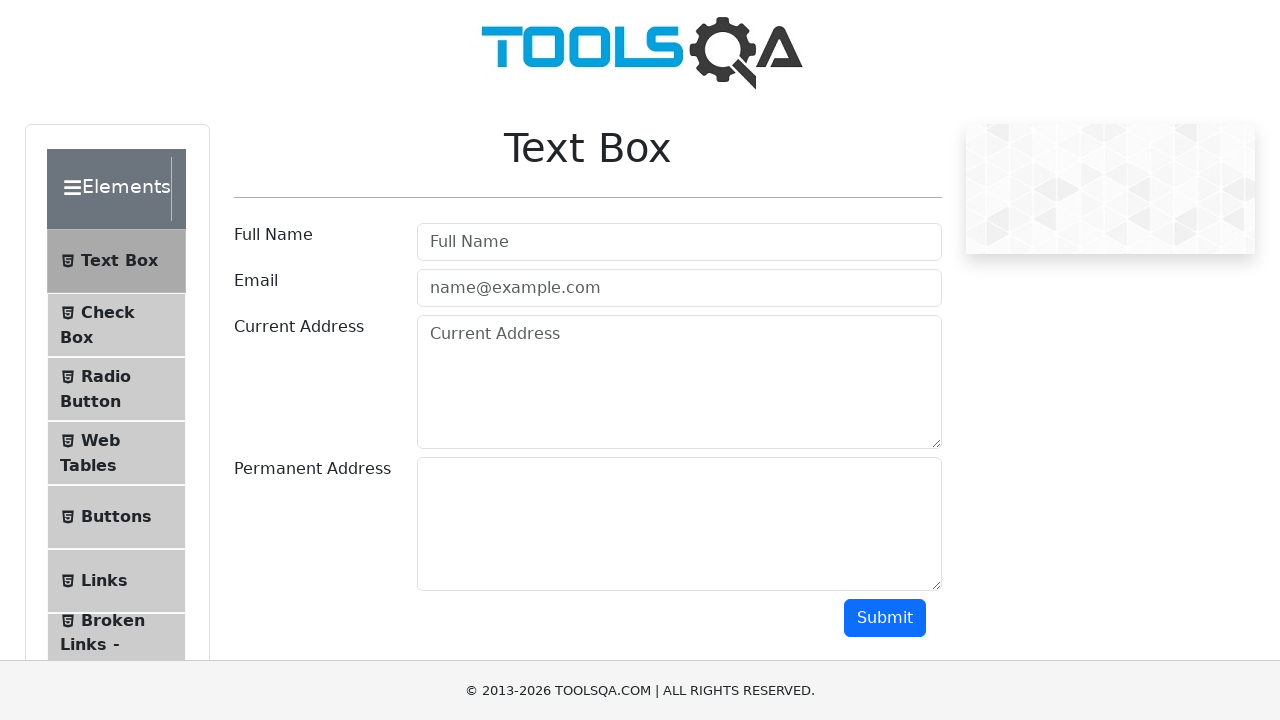

Filled Full Name field with 'Camilo Zapata' on internal:attr=[placeholder="Full Name"i]
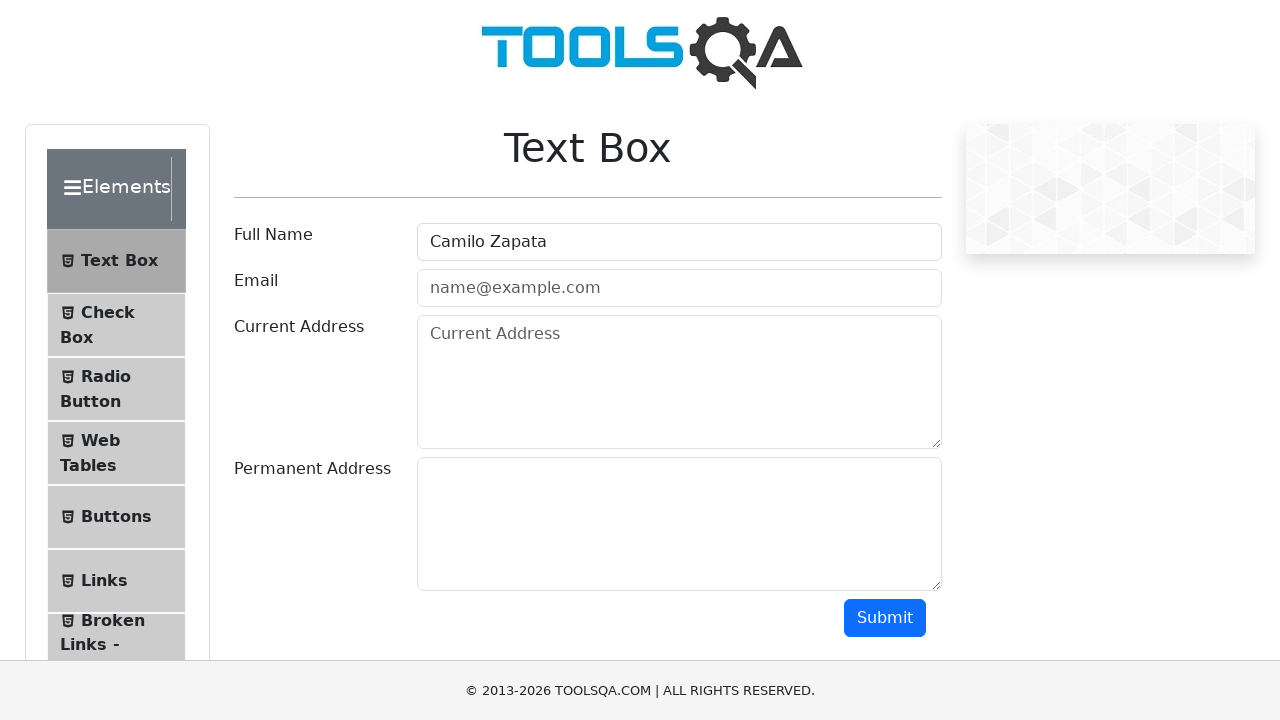

Filled email field with 'c.zapata@gmail.com' on internal:attr=[placeholder="name@example.com"i]
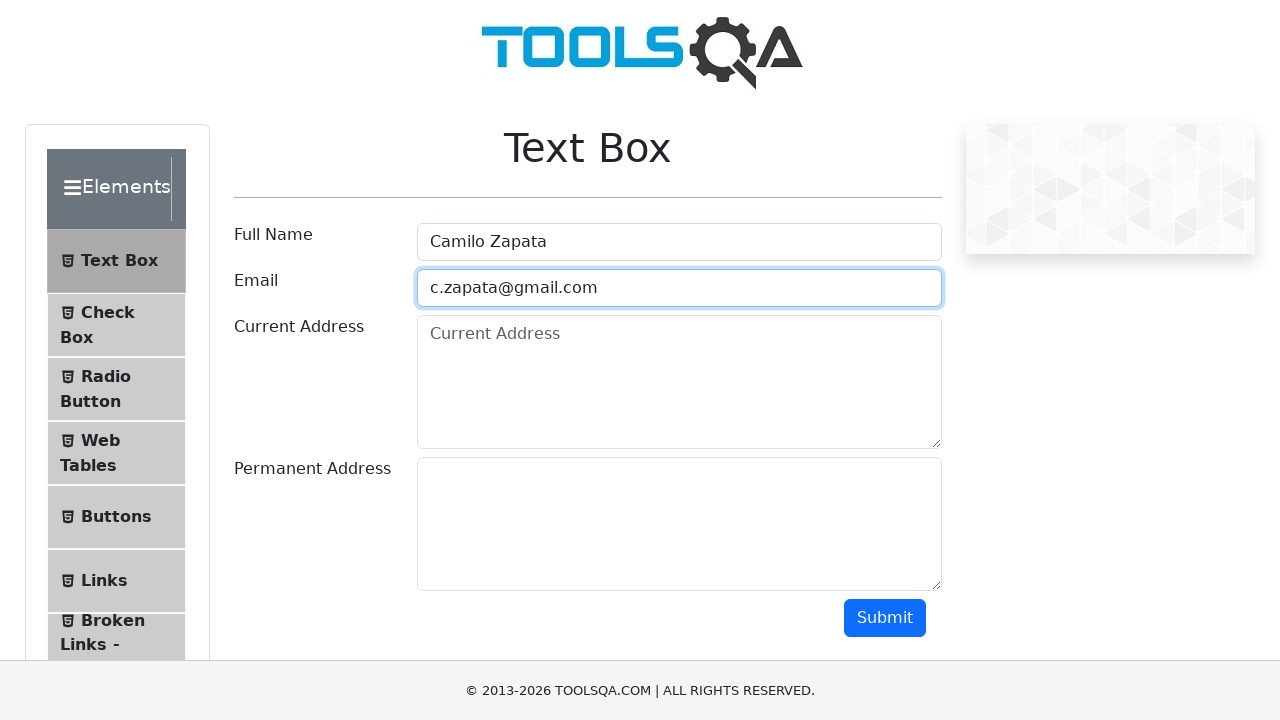

Filled Current Address field with '8787 Boule BD, 7854 Beberly Hills, NA, USA' on internal:attr=[placeholder="Current Address"i]
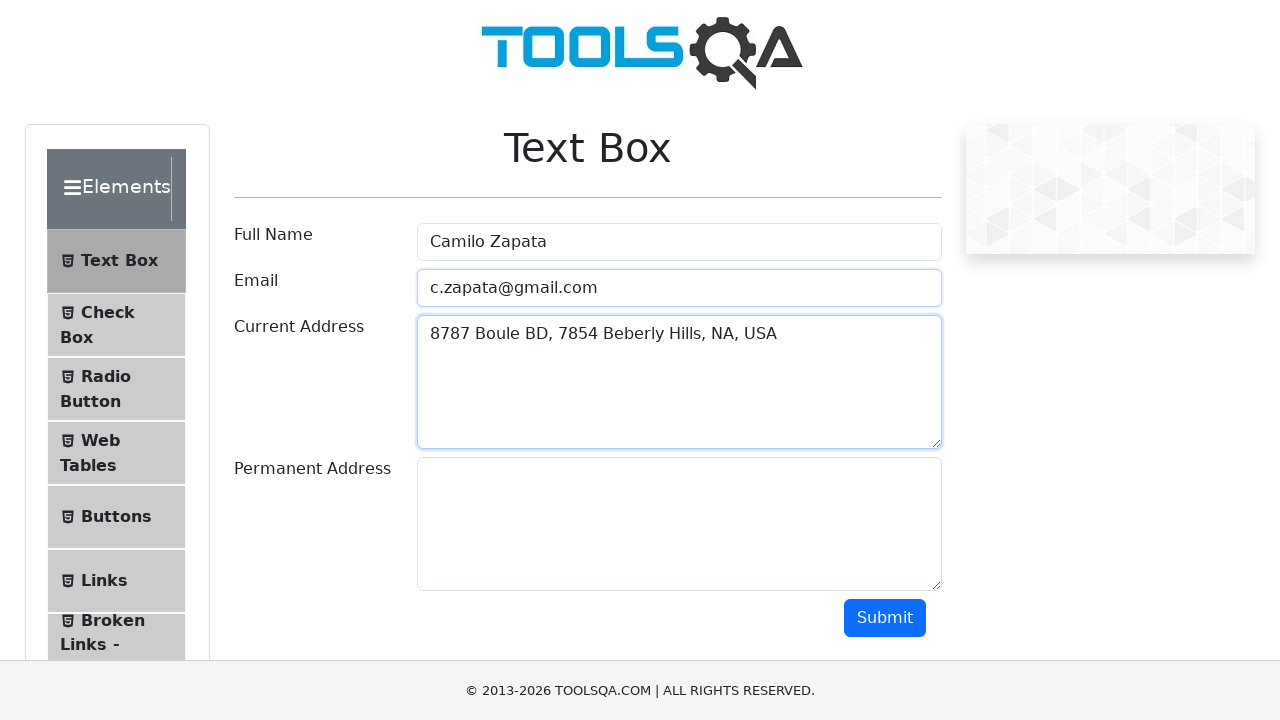

Filled Permanent Address field with 'PORLETTE' on #permanentAddress
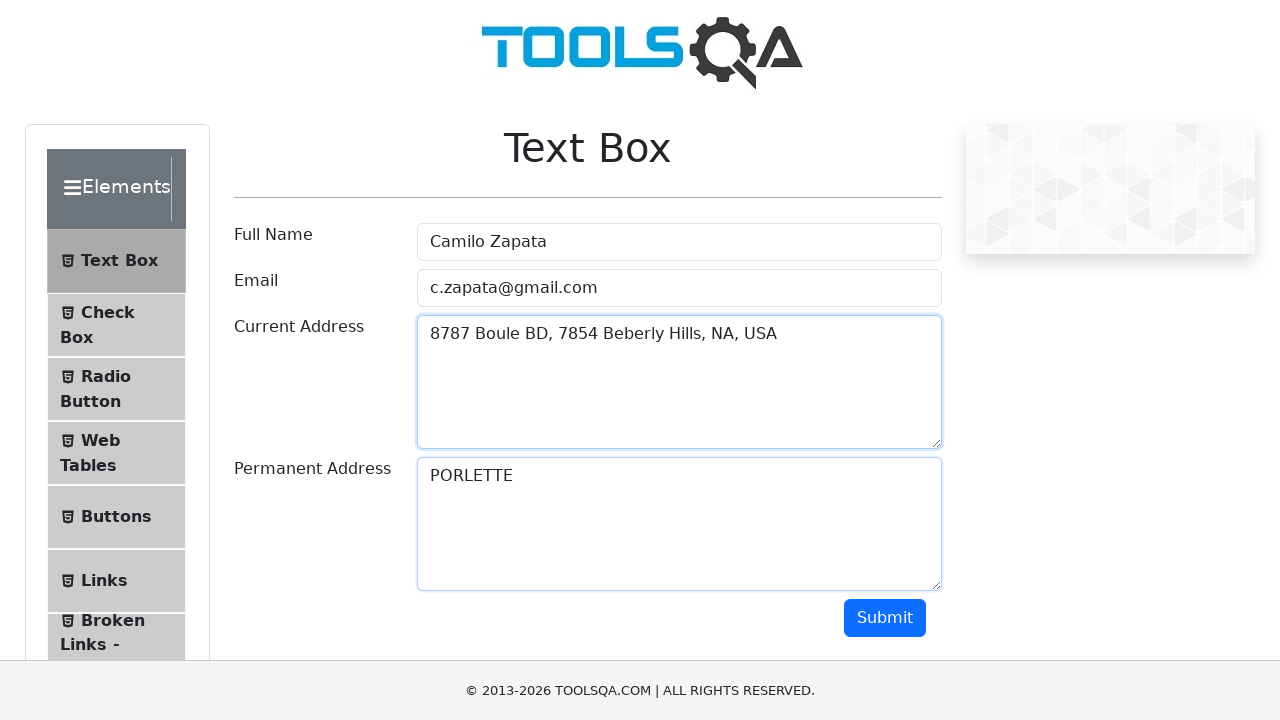

Clicked Submit button to submit the form at (885, 618) on internal:role=button[name="Submit"i]
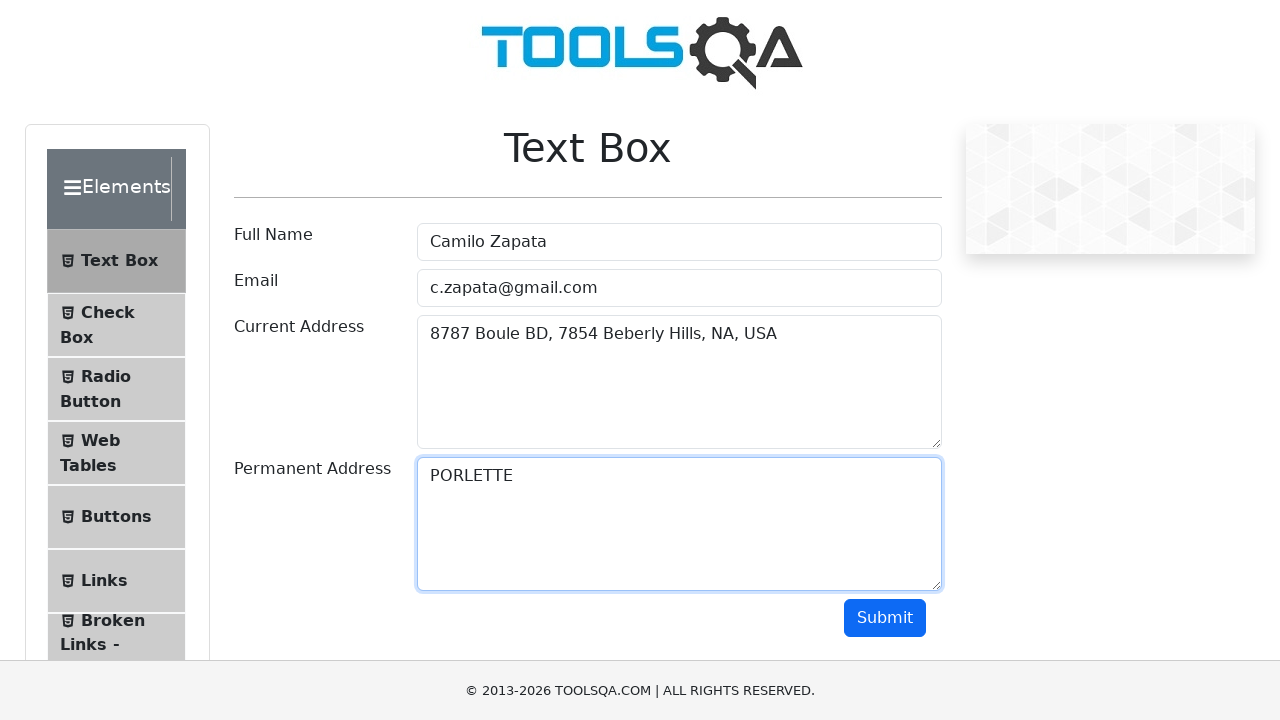

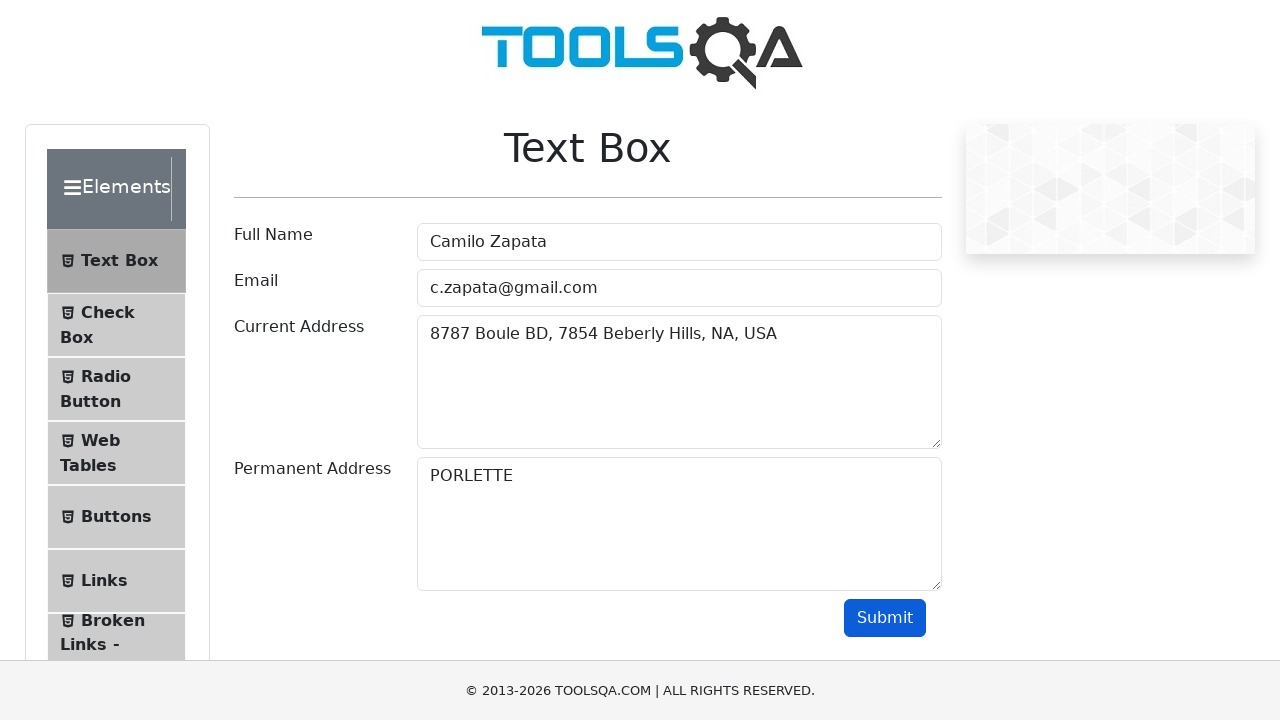